Tests the Python.org search functionality by entering "pycon" in the search box and submitting the search form, then verifying results are found

Starting URL: https://www.python.org

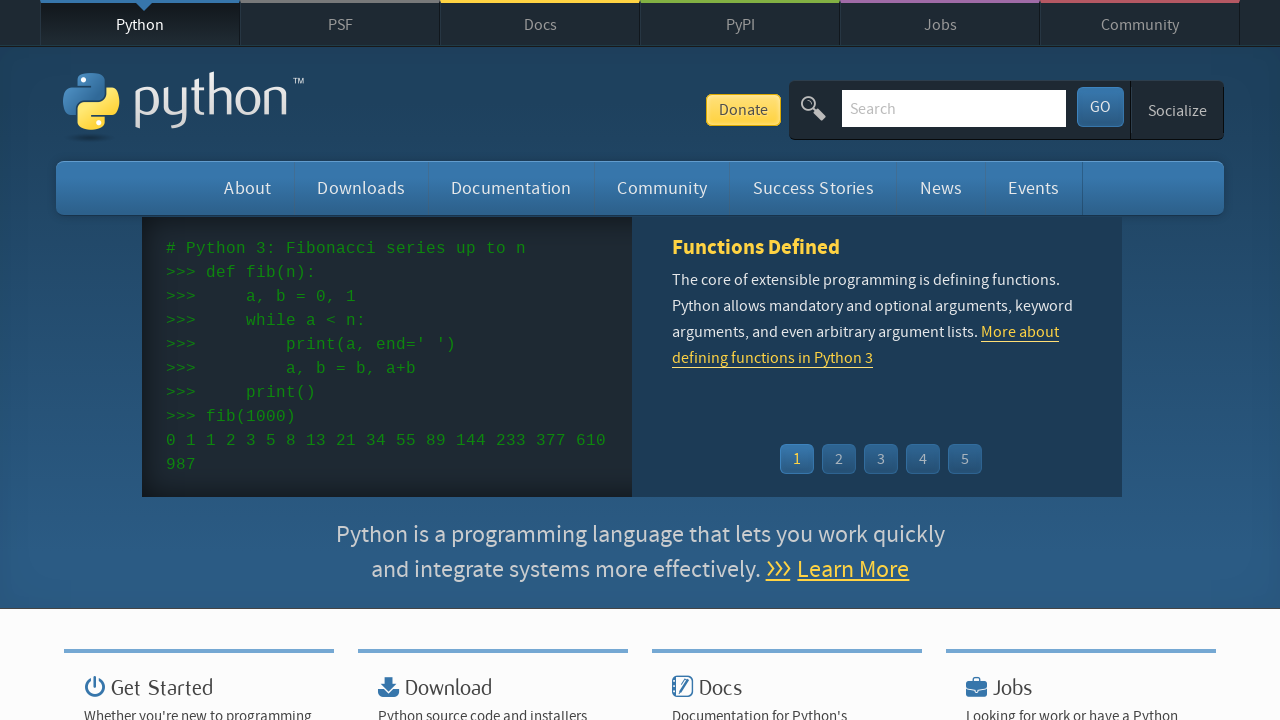

Verified 'Python' is in page title
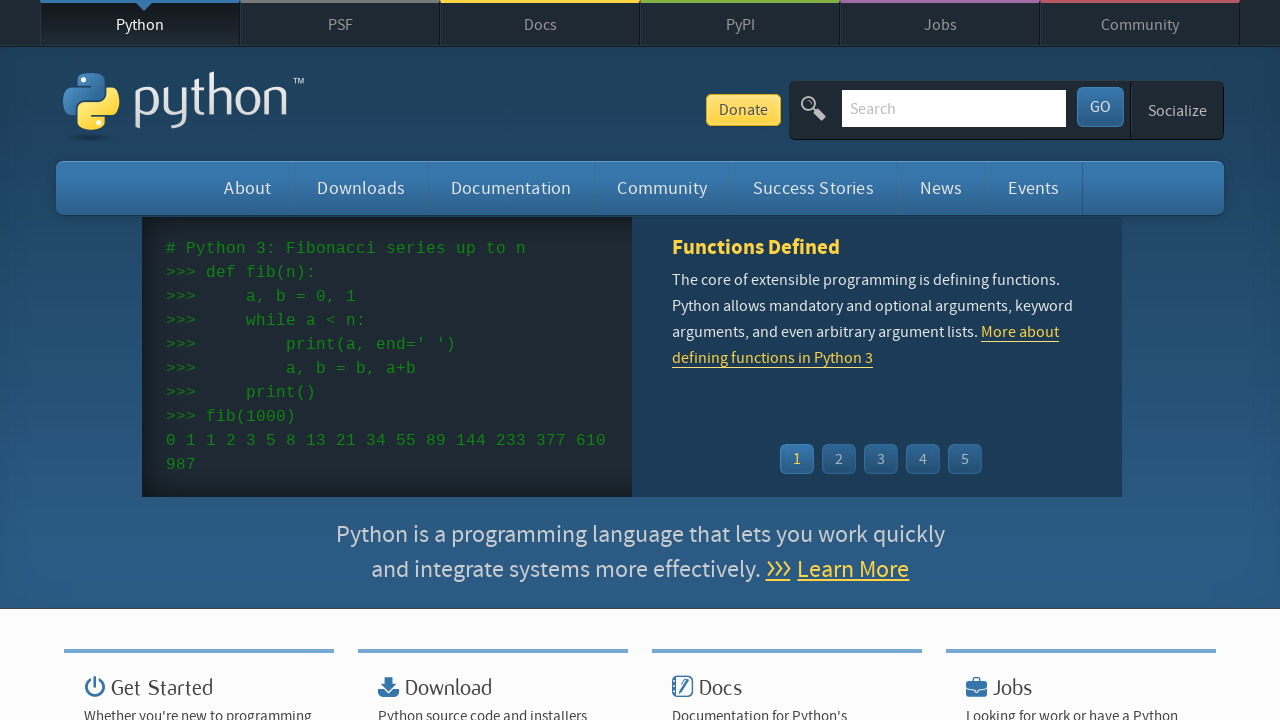

Filled search box with 'pycon' on input[name='q']
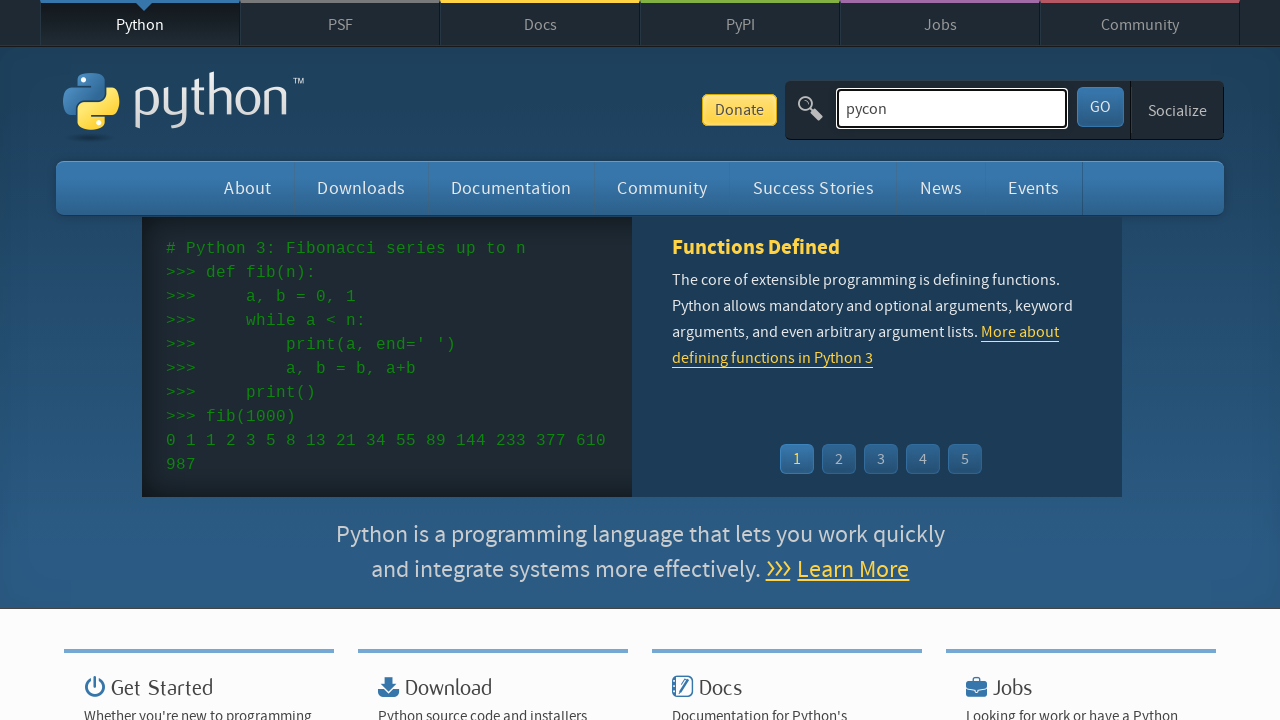

Submitted search form by pressing Enter on input[name='q']
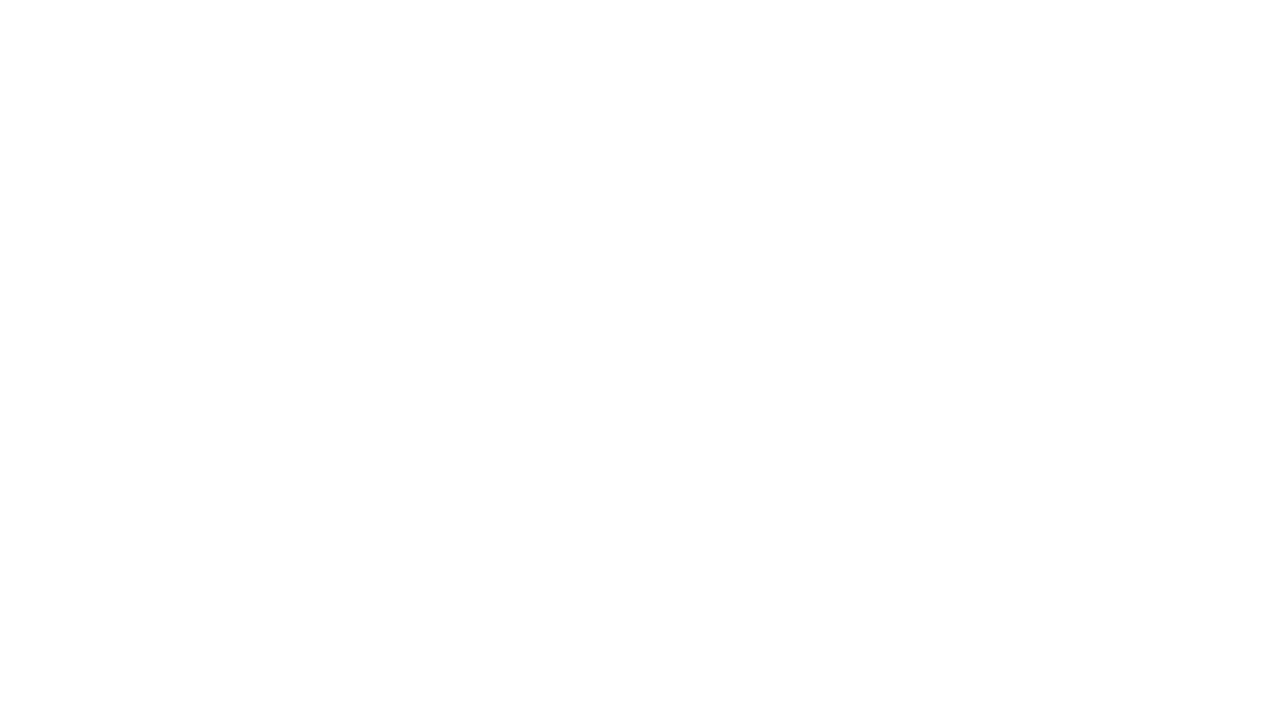

Waited for network idle state after search submission
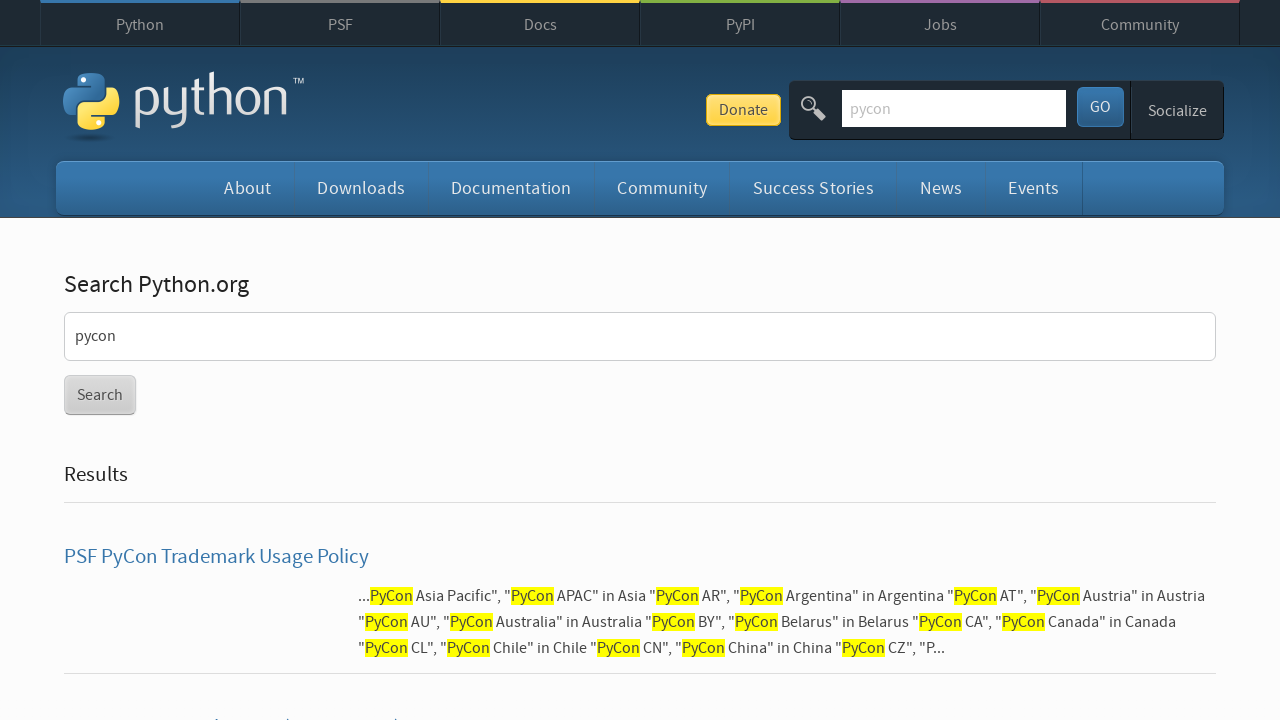

Verified search results were found (no 'No results found' message)
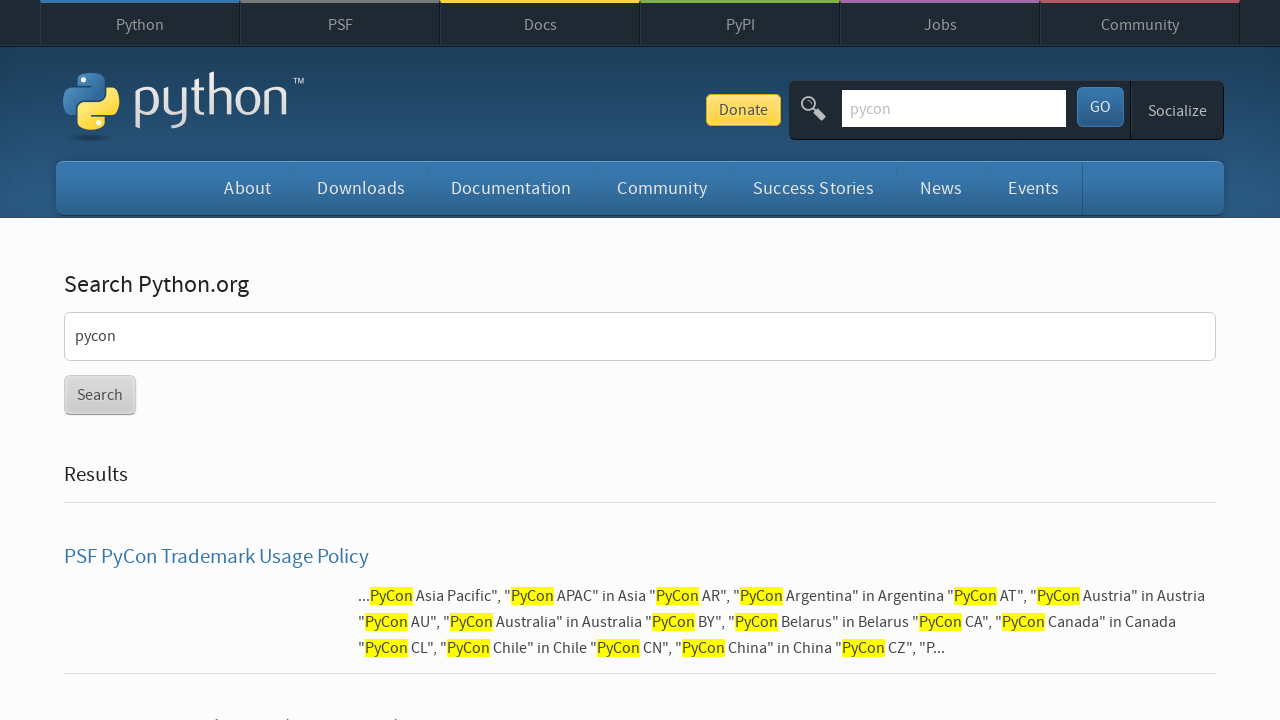

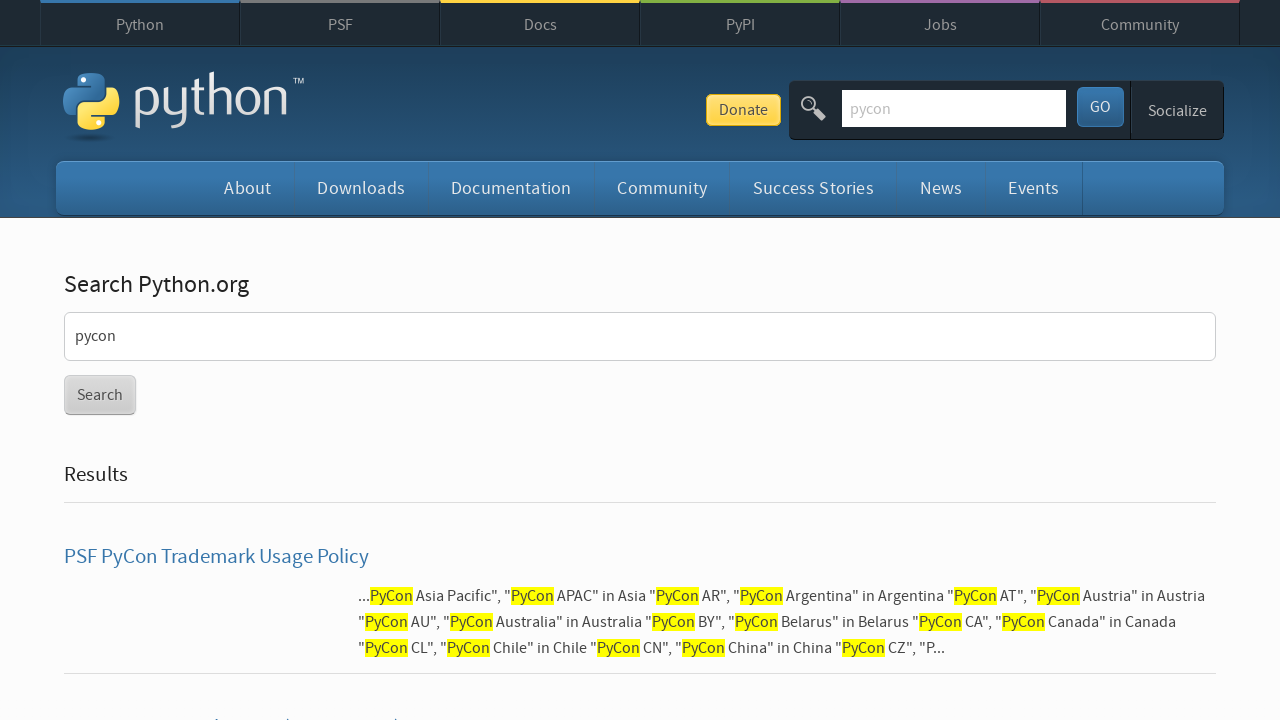